Navigates to a Stepik lesson page, fills in an answer in the textarea field with "get()", and clicks the submit button to submit the answer.

Starting URL: https://stepik.org/lesson/25969/step/12

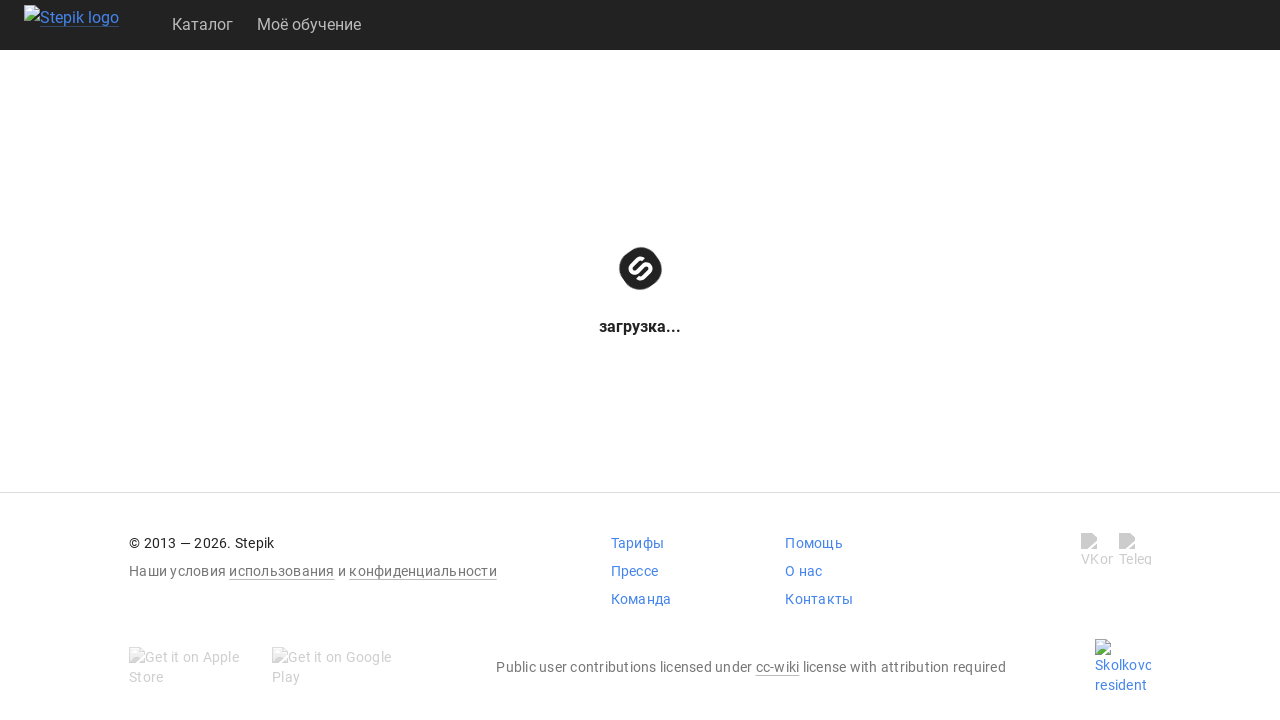

Textarea field became visible
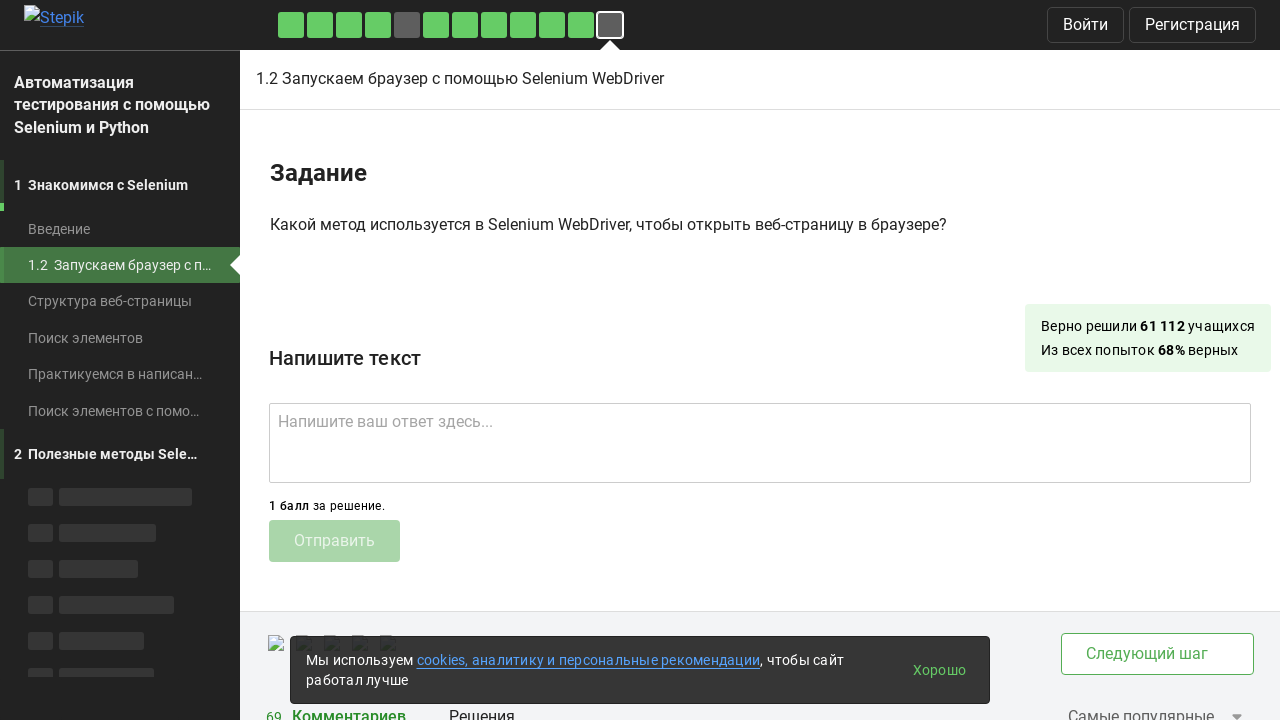

Filled textarea with answer 'get()' on .textarea
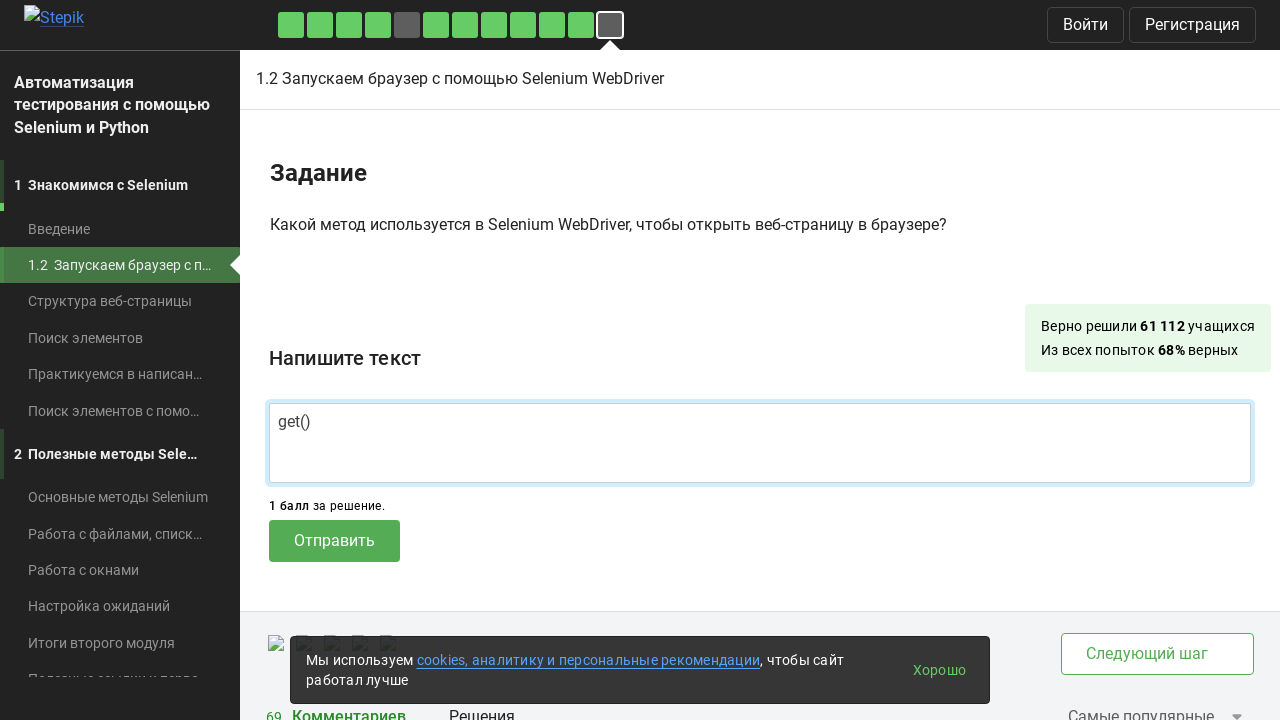

Clicked submit button to submit answer at (334, 541) on .submit-submission
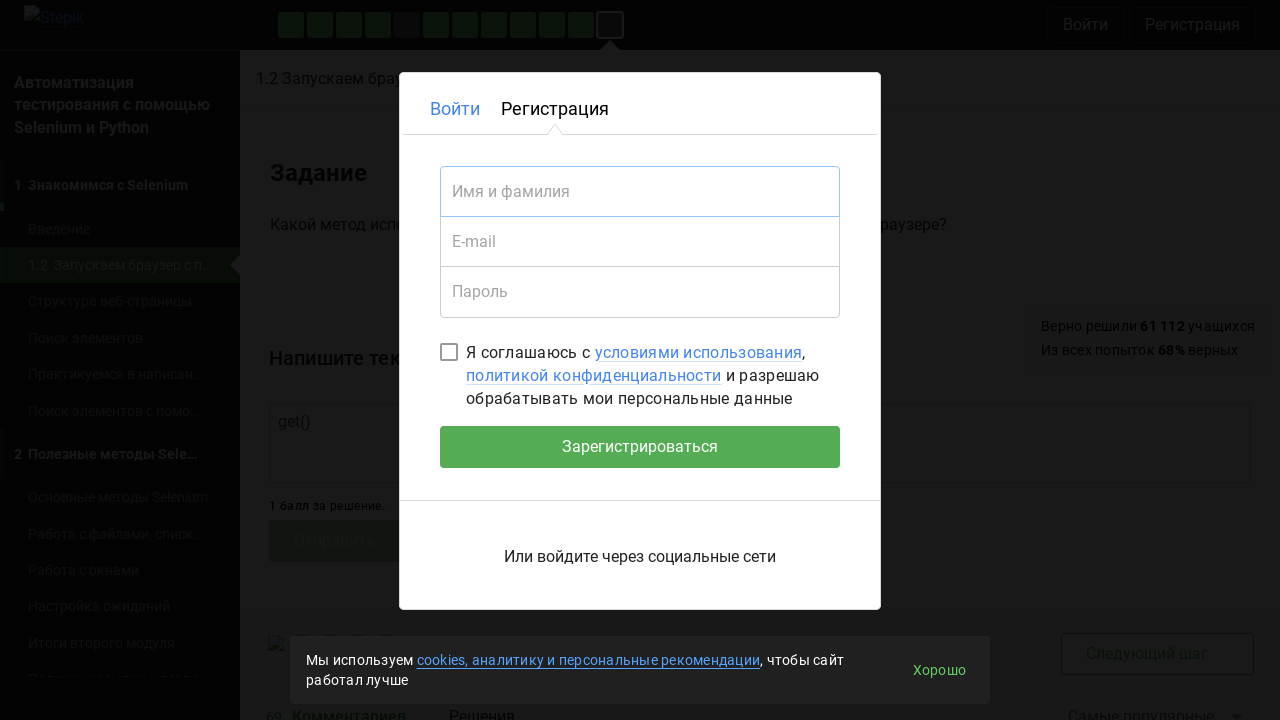

Waited 2 seconds for submission to process
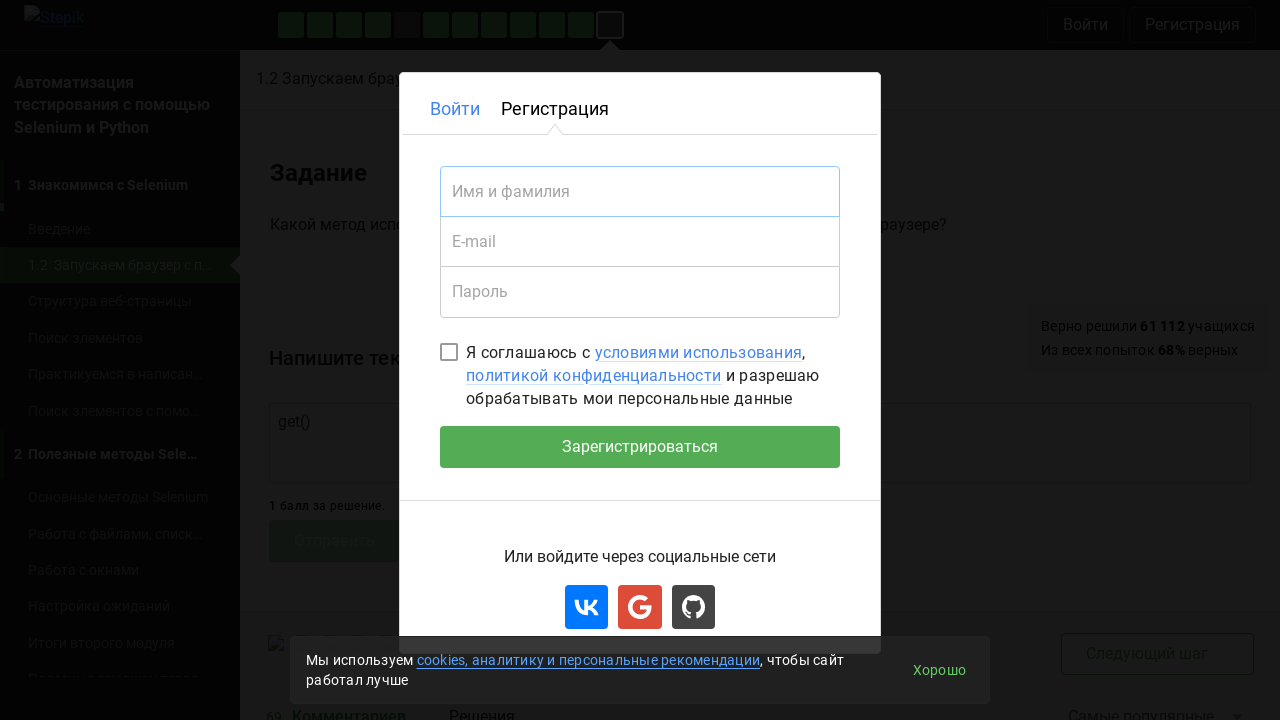

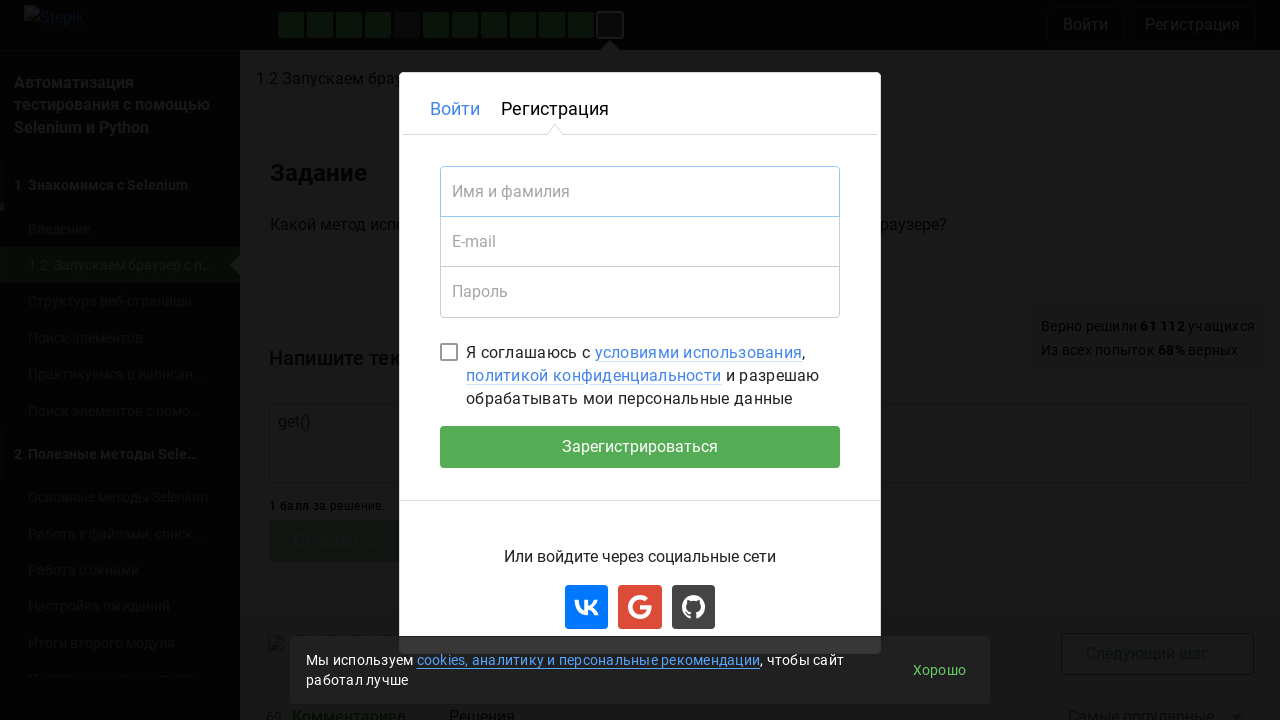